Tests checkbox interactions including selecting specific checkboxes, selecting all checkboxes, selecting first/last subsets, and unselecting selected checkboxes

Starting URL: https://testautomationpractice.blogspot.com/

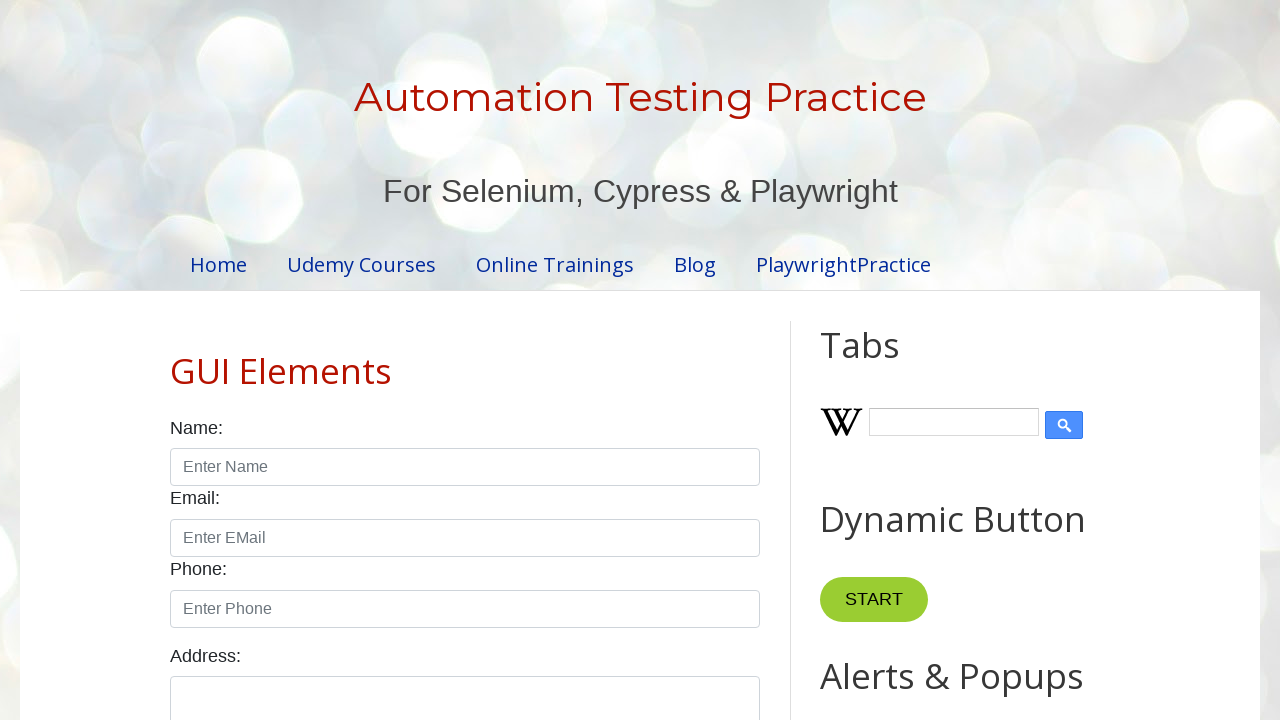

Clicked Sunday checkbox at (176, 360) on #sunday
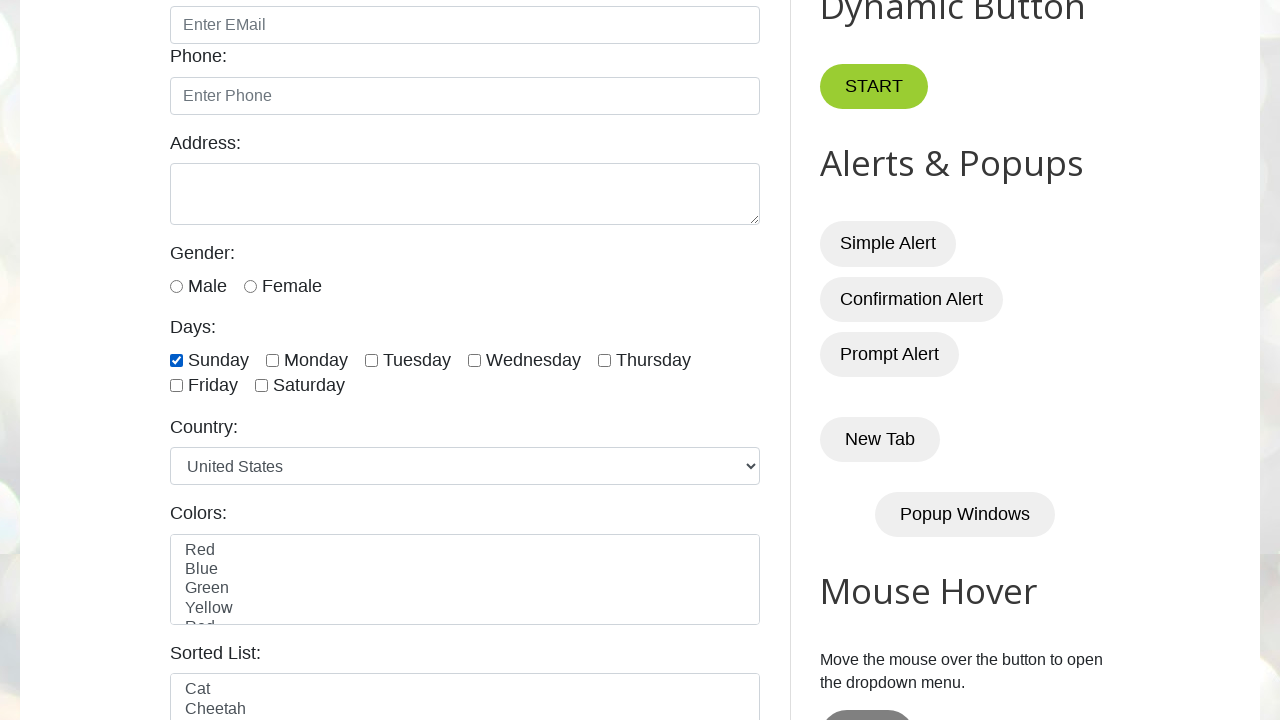

Retrieved all checkbox elements
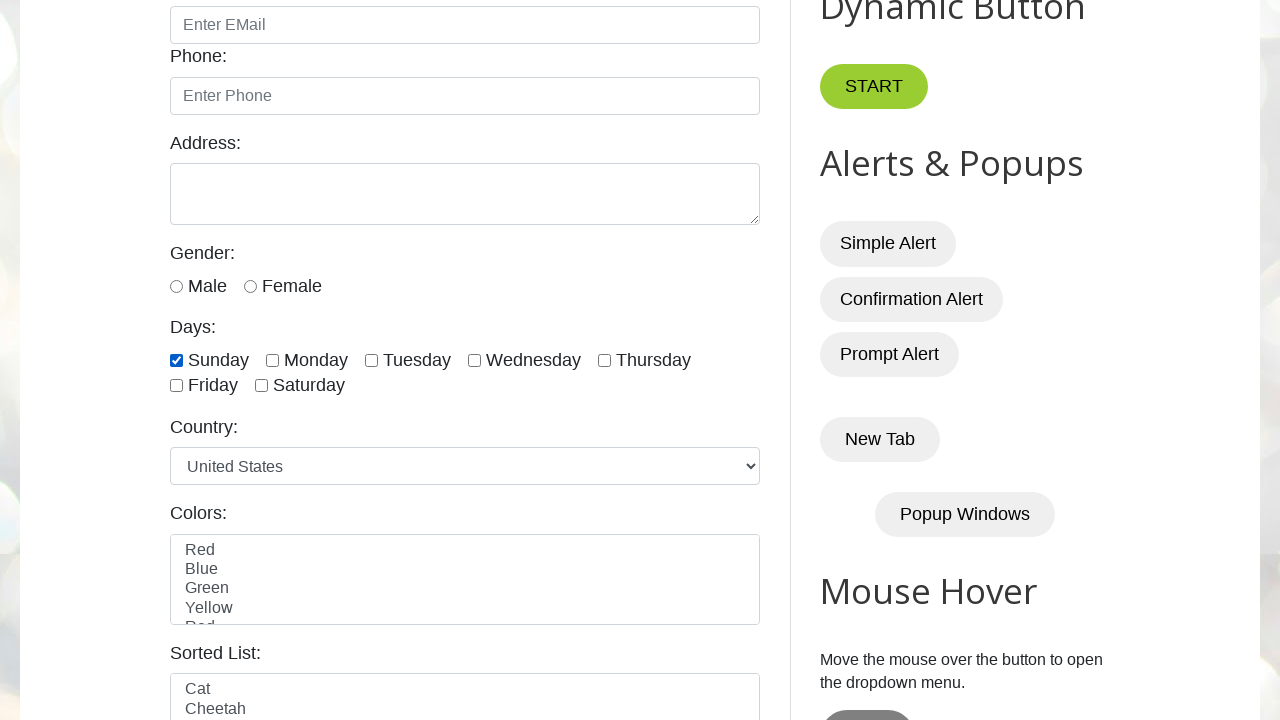

Clicked checkbox at index 0 (first loop approach) at (176, 360) on xpath=//input[@class='form-check-input' and @type='checkbox'] >> nth=0
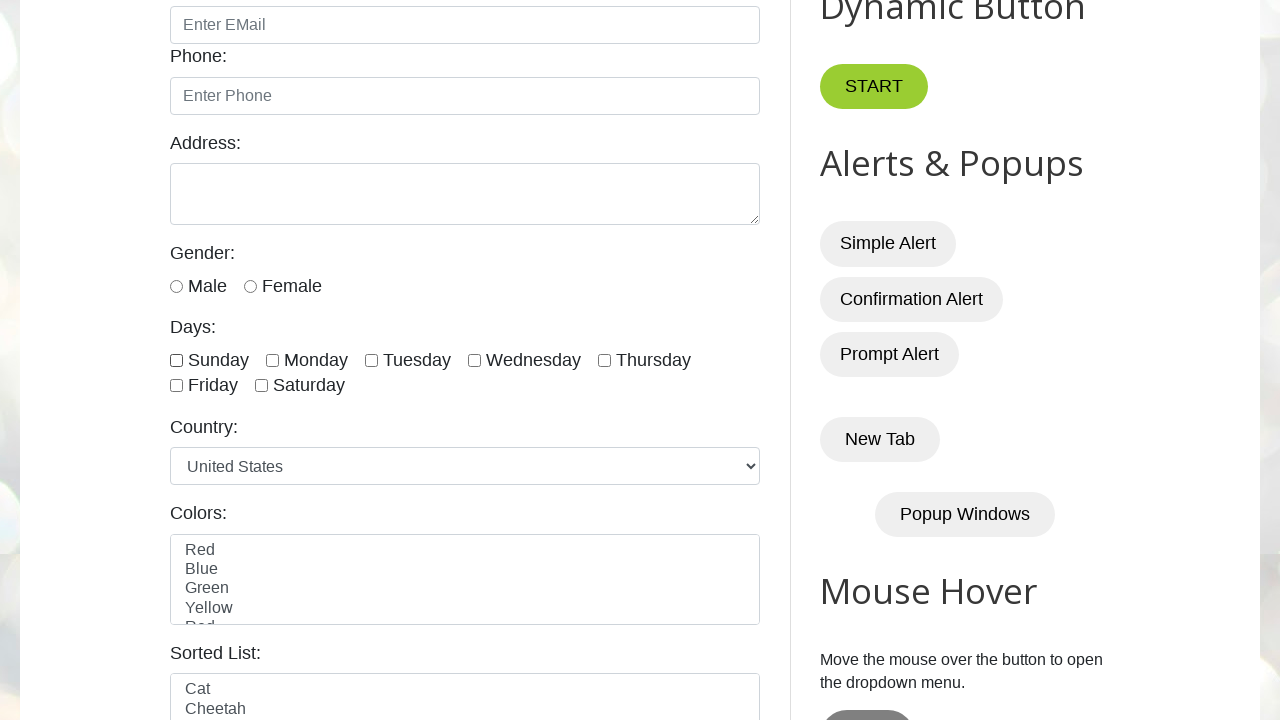

Clicked checkbox at index 1 (first loop approach) at (272, 360) on xpath=//input[@class='form-check-input' and @type='checkbox'] >> nth=1
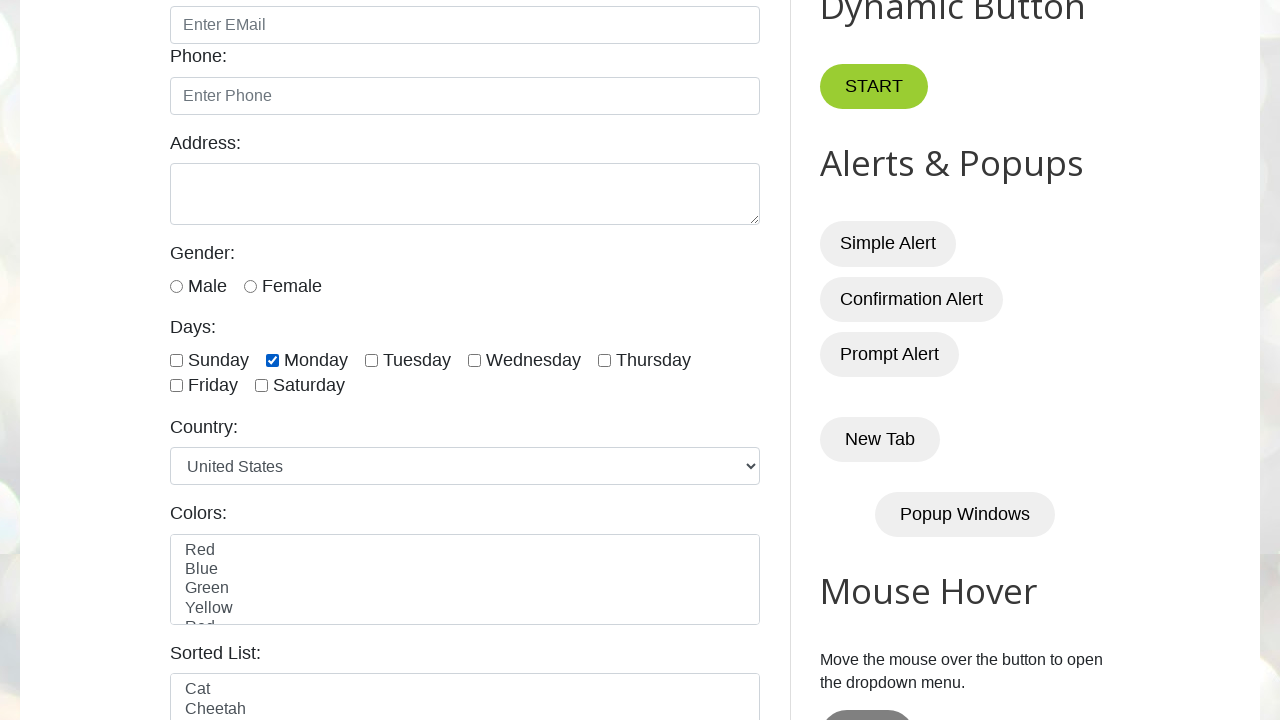

Clicked checkbox at index 2 (first loop approach) at (372, 360) on xpath=//input[@class='form-check-input' and @type='checkbox'] >> nth=2
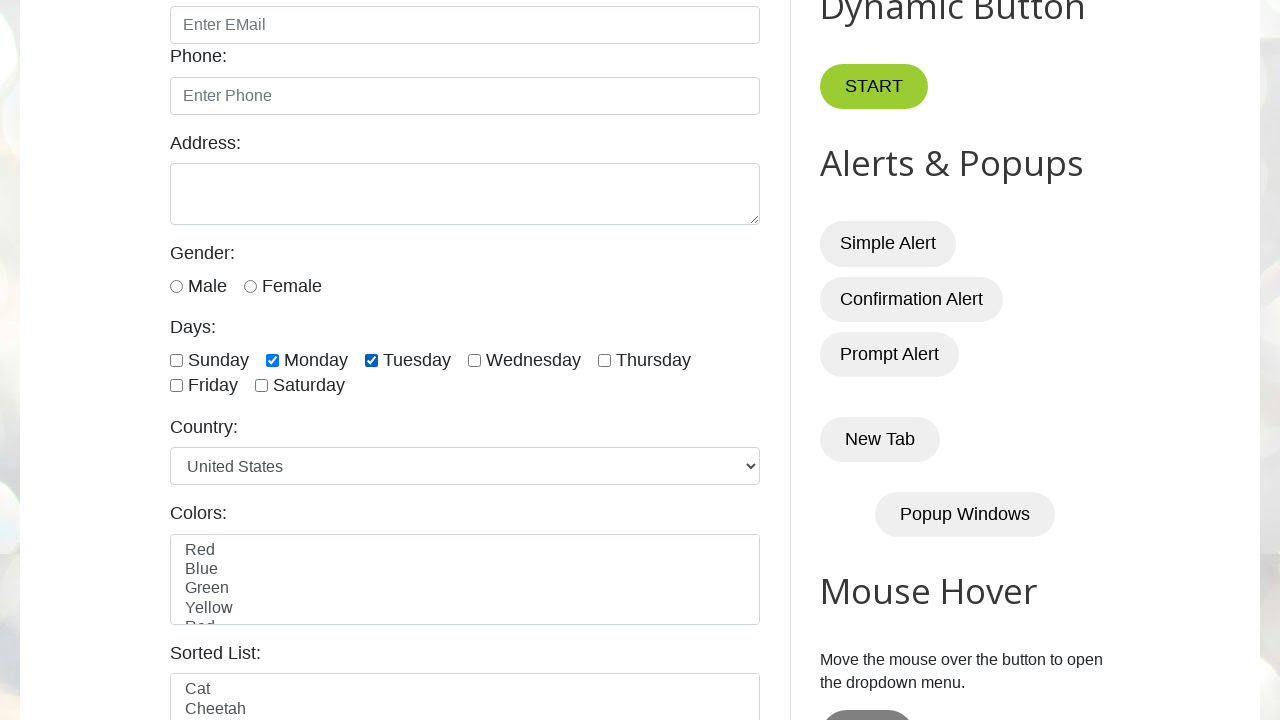

Clicked checkbox at index 3 (first loop approach) at (474, 360) on xpath=//input[@class='form-check-input' and @type='checkbox'] >> nth=3
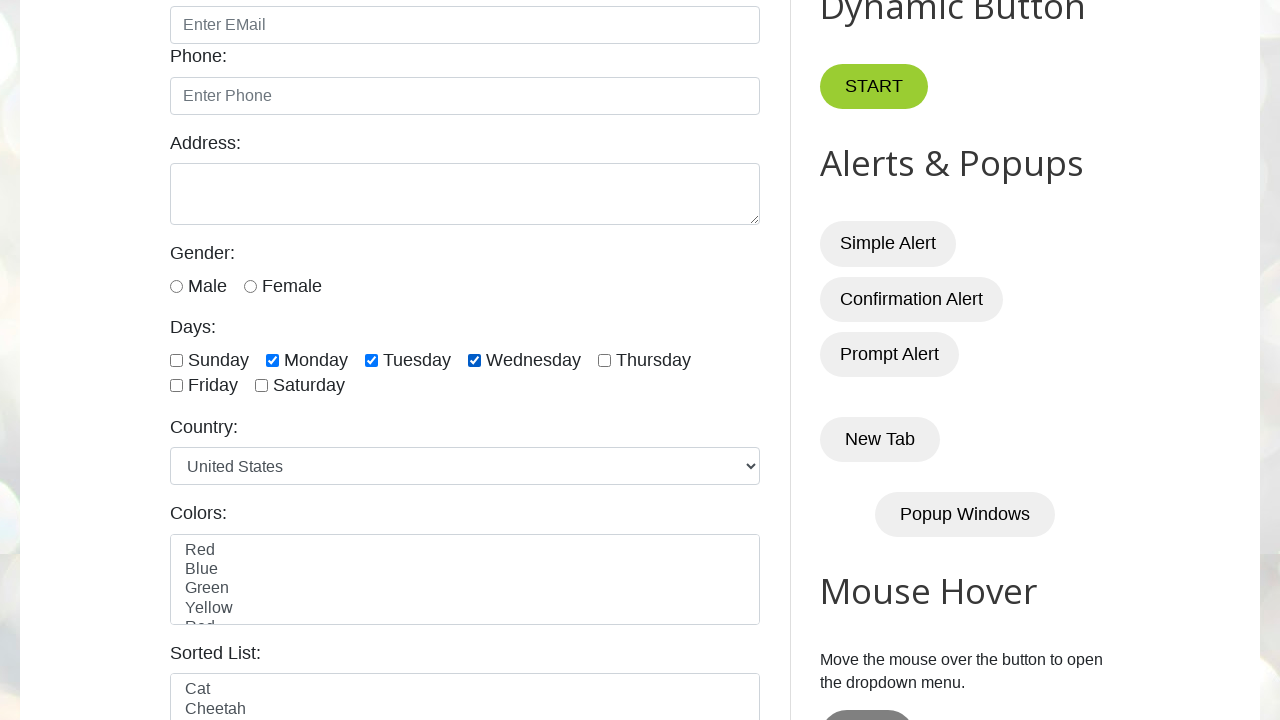

Clicked checkbox at index 4 (first loop approach) at (604, 360) on xpath=//input[@class='form-check-input' and @type='checkbox'] >> nth=4
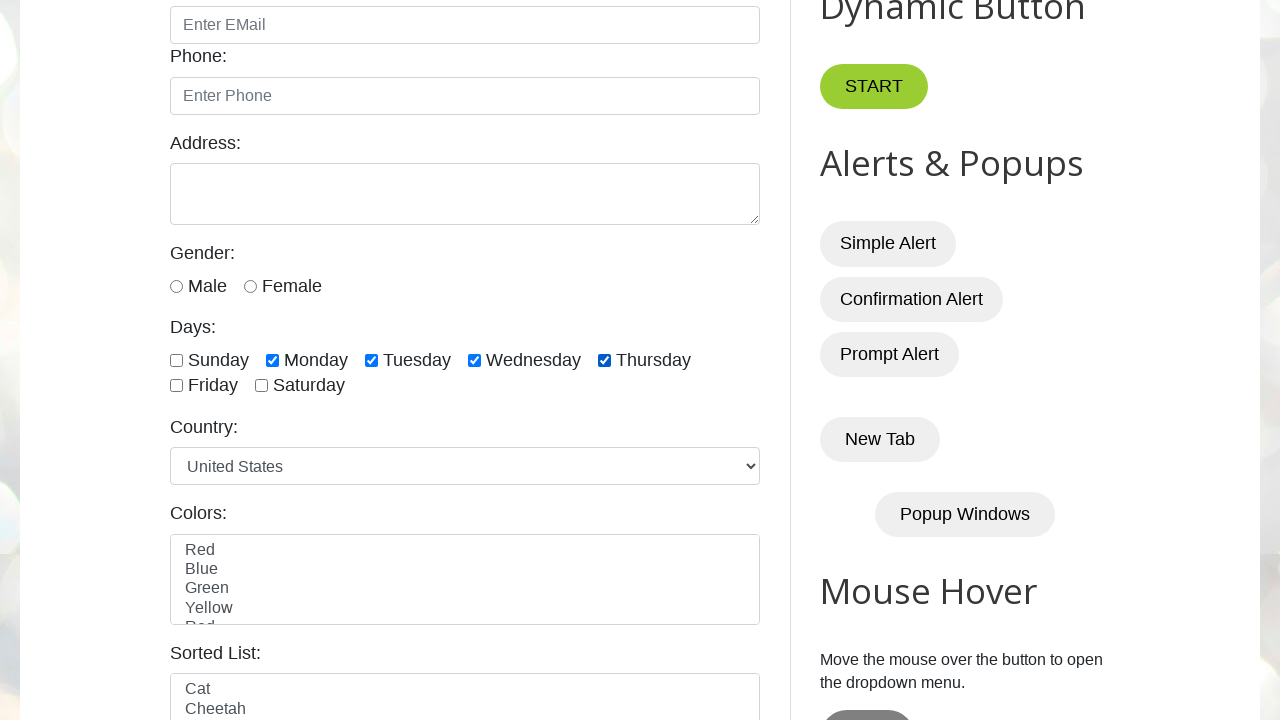

Clicked checkbox at index 5 (first loop approach) at (176, 386) on xpath=//input[@class='form-check-input' and @type='checkbox'] >> nth=5
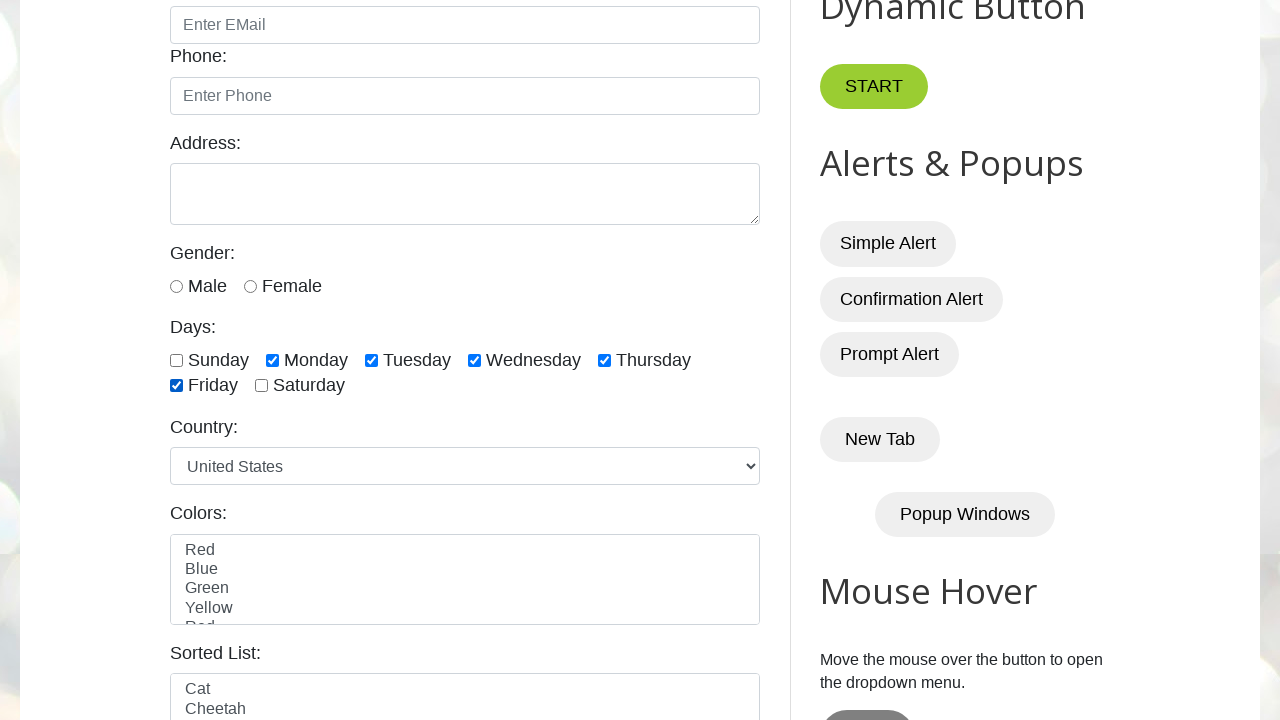

Clicked checkbox at index 6 (first loop approach) at (262, 386) on xpath=//input[@class='form-check-input' and @type='checkbox'] >> nth=6
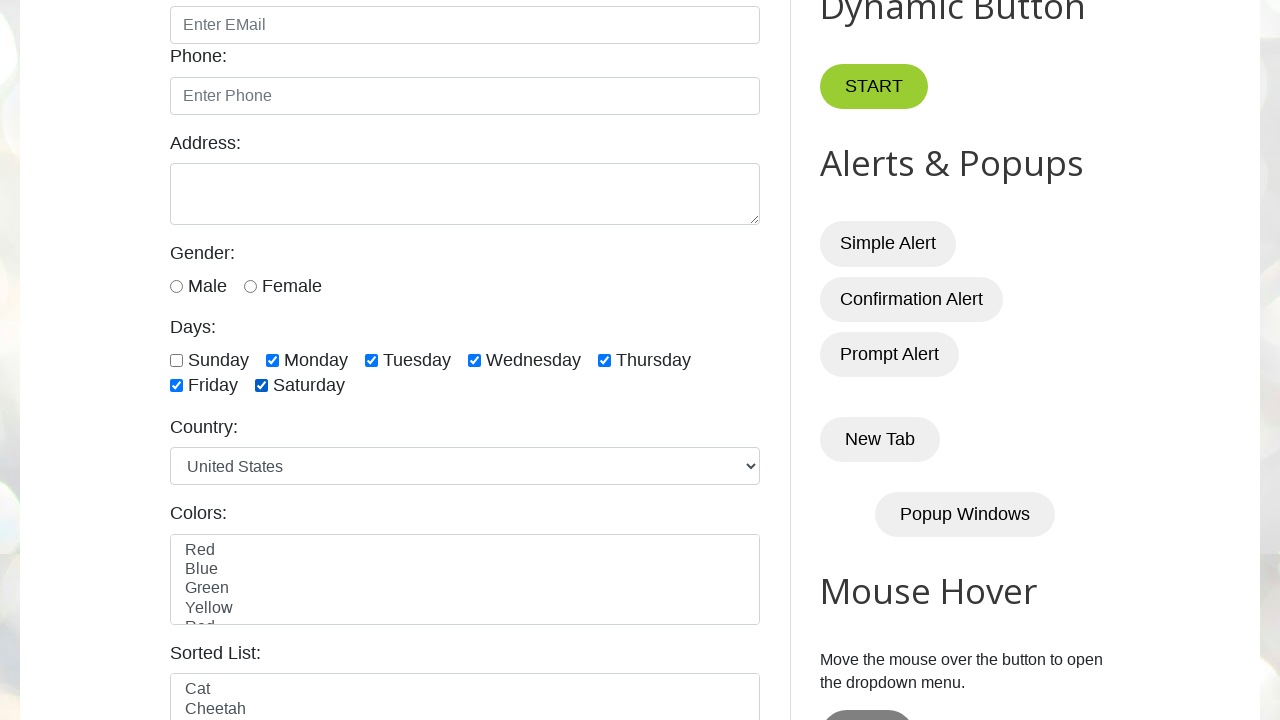

Clicked checkbox using second loop approach at (176, 360) on xpath=//input[@class='form-check-input' and @type='checkbox'] >> nth=0
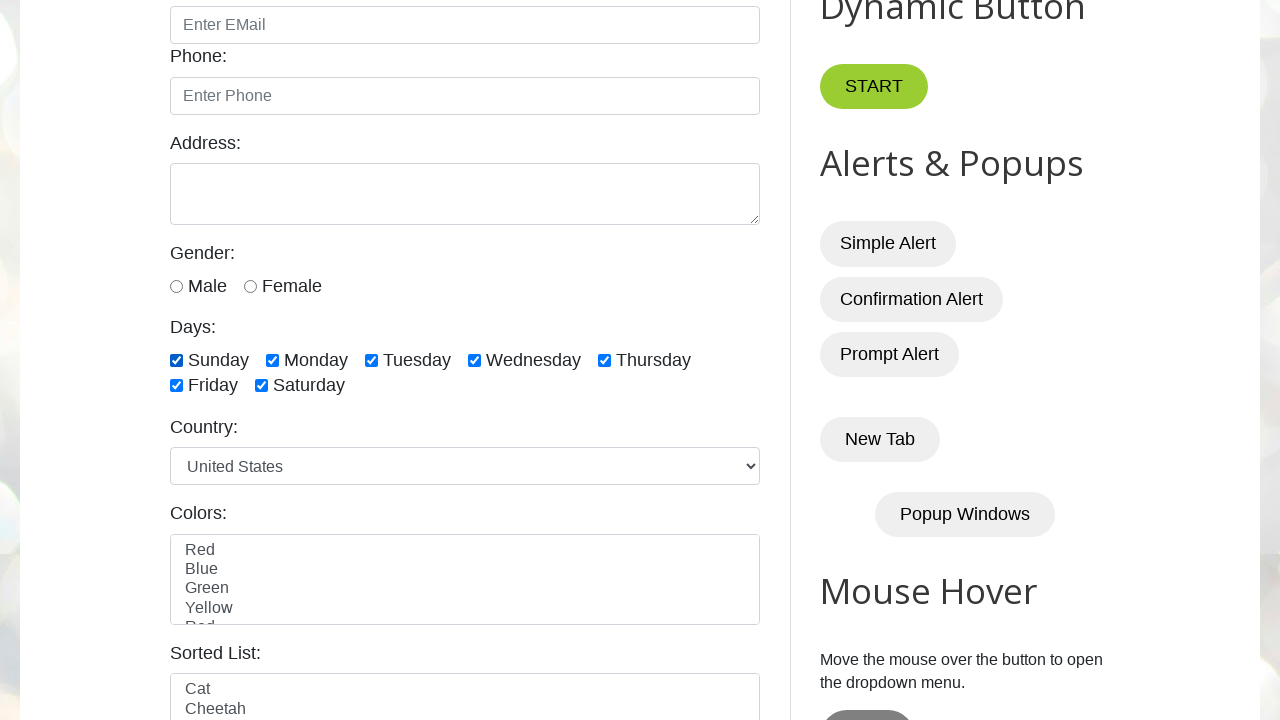

Clicked checkbox using second loop approach at (272, 360) on xpath=//input[@class='form-check-input' and @type='checkbox'] >> nth=1
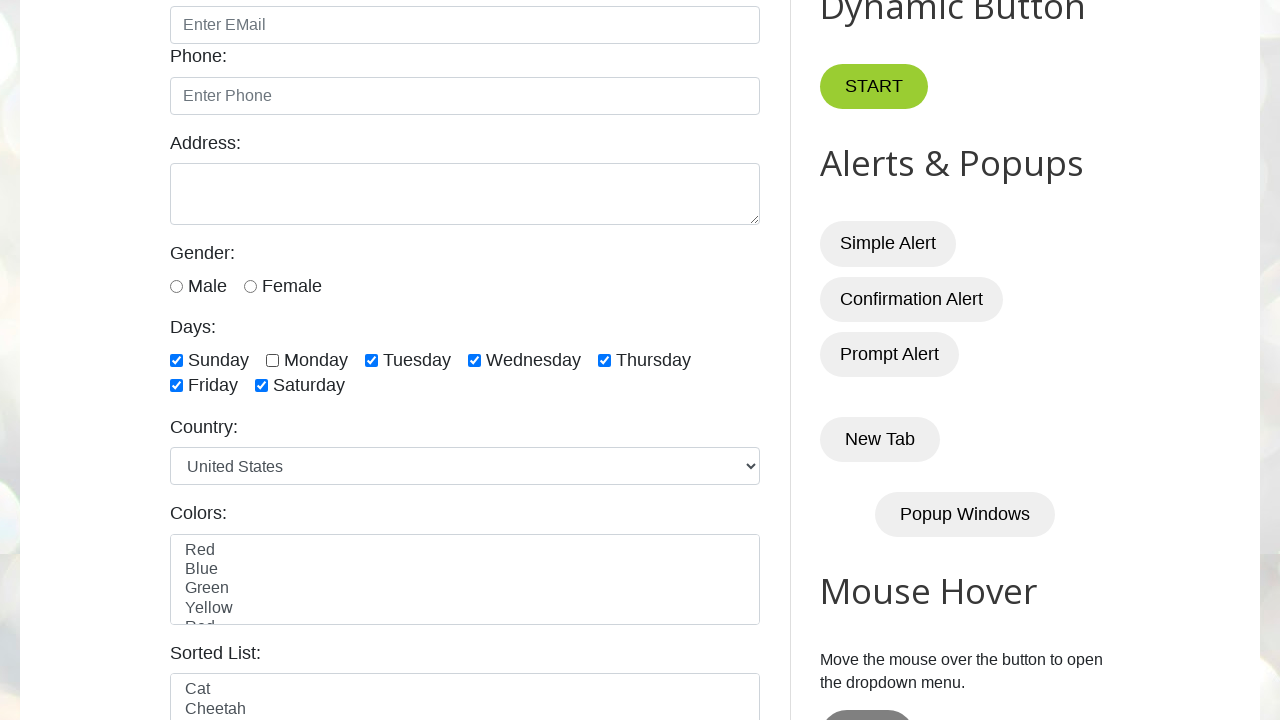

Clicked checkbox using second loop approach at (372, 360) on xpath=//input[@class='form-check-input' and @type='checkbox'] >> nth=2
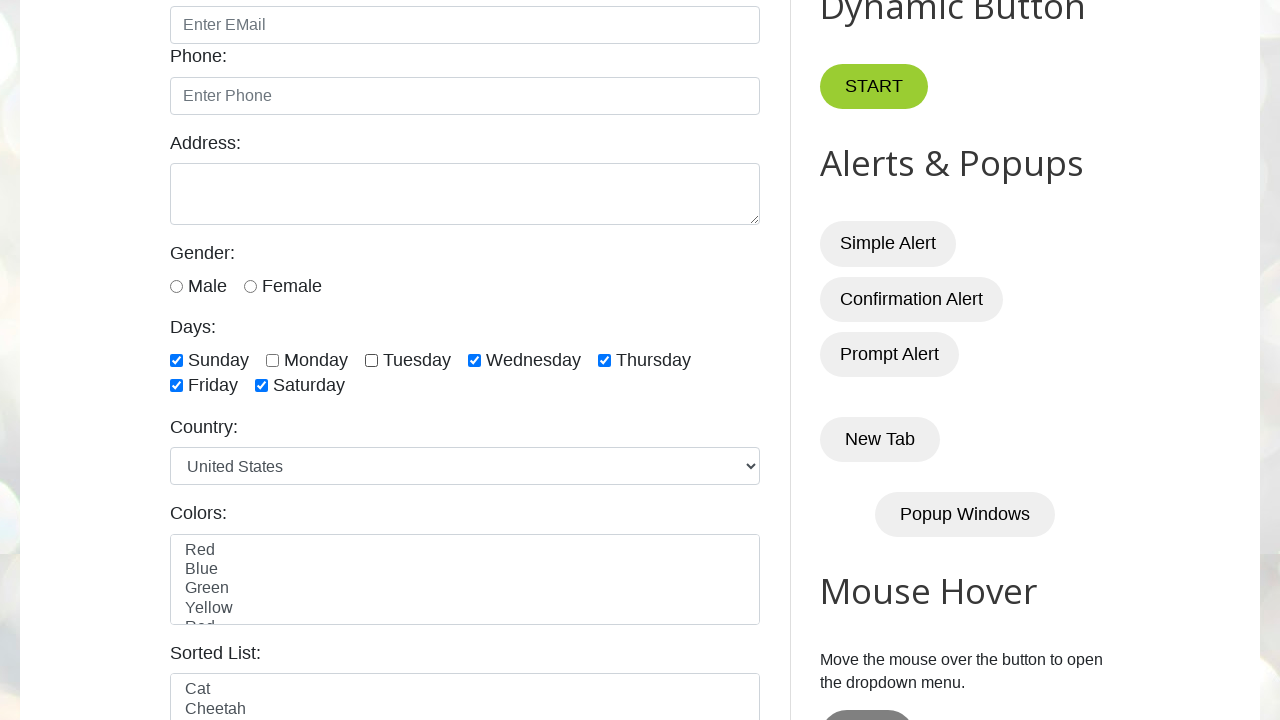

Clicked checkbox using second loop approach at (474, 360) on xpath=//input[@class='form-check-input' and @type='checkbox'] >> nth=3
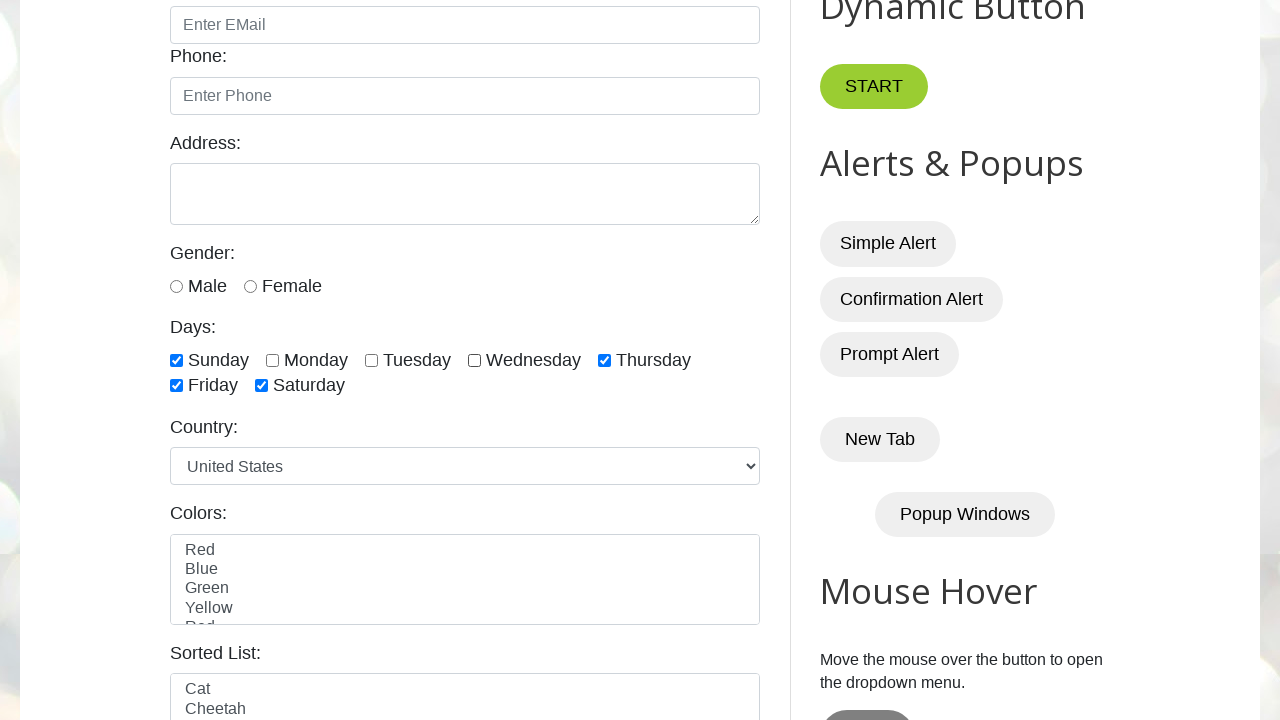

Clicked checkbox using second loop approach at (604, 360) on xpath=//input[@class='form-check-input' and @type='checkbox'] >> nth=4
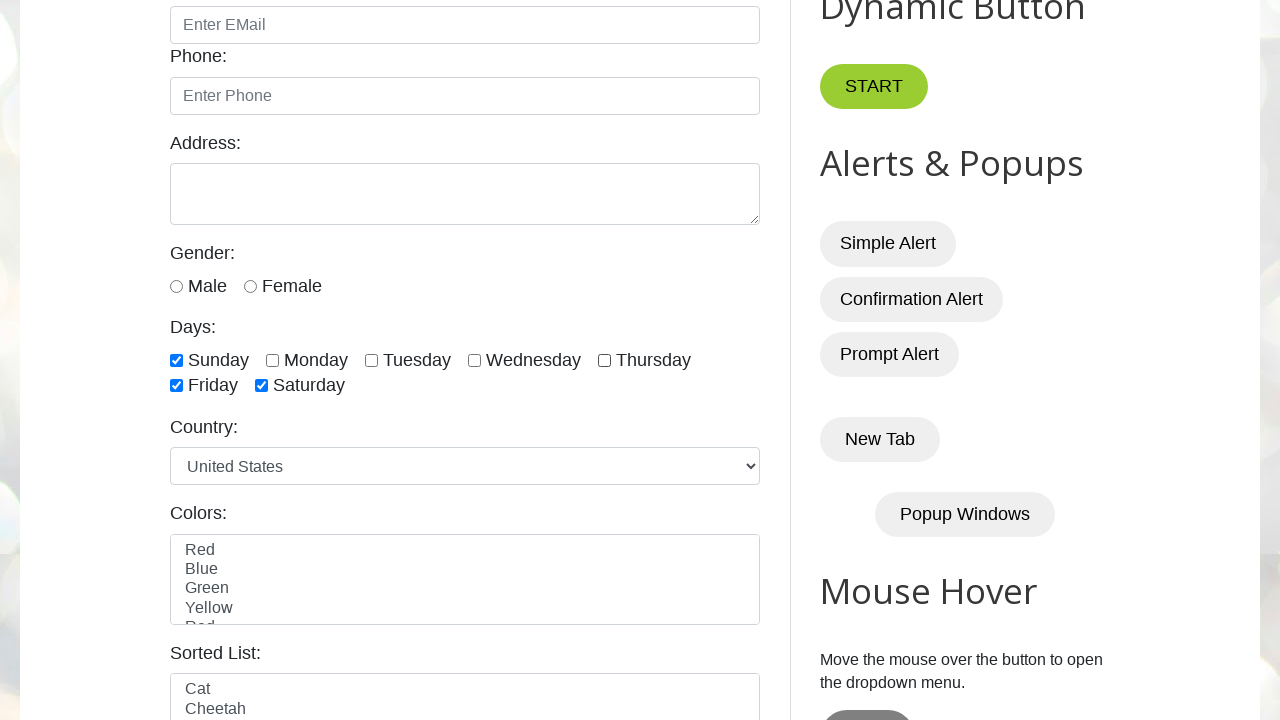

Clicked checkbox using second loop approach at (176, 386) on xpath=//input[@class='form-check-input' and @type='checkbox'] >> nth=5
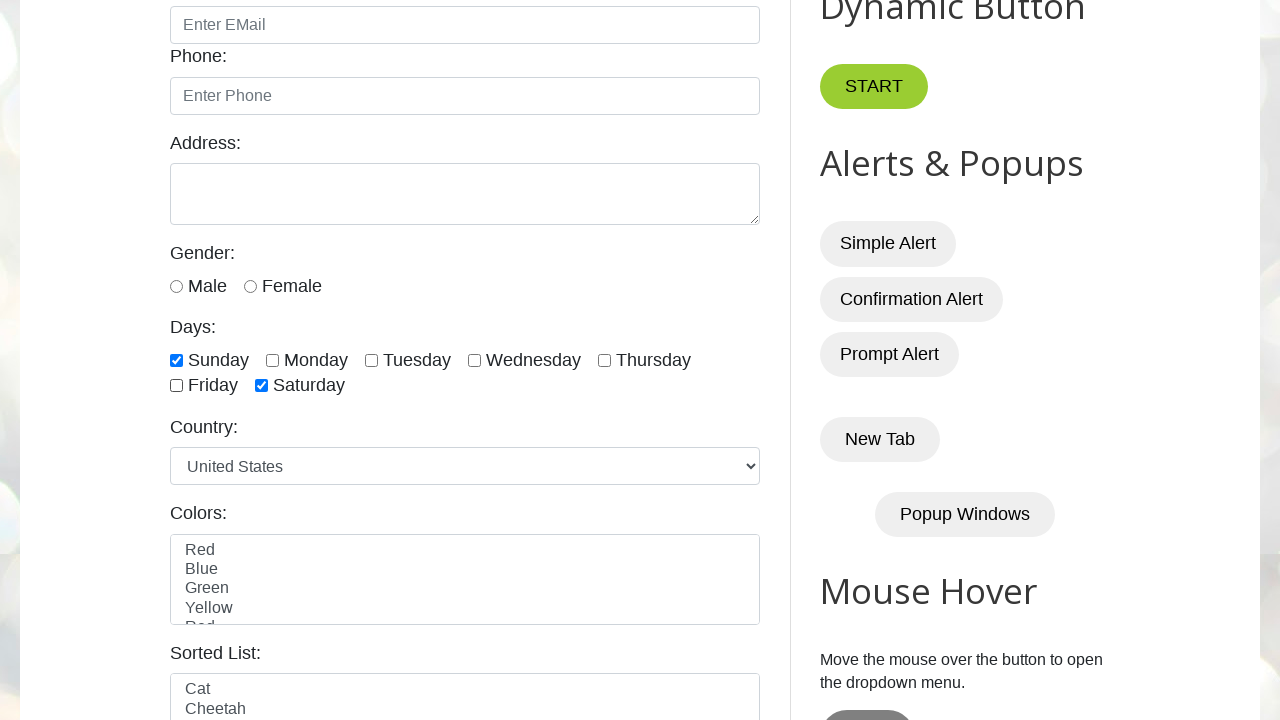

Clicked checkbox using second loop approach at (262, 386) on xpath=//input[@class='form-check-input' and @type='checkbox'] >> nth=6
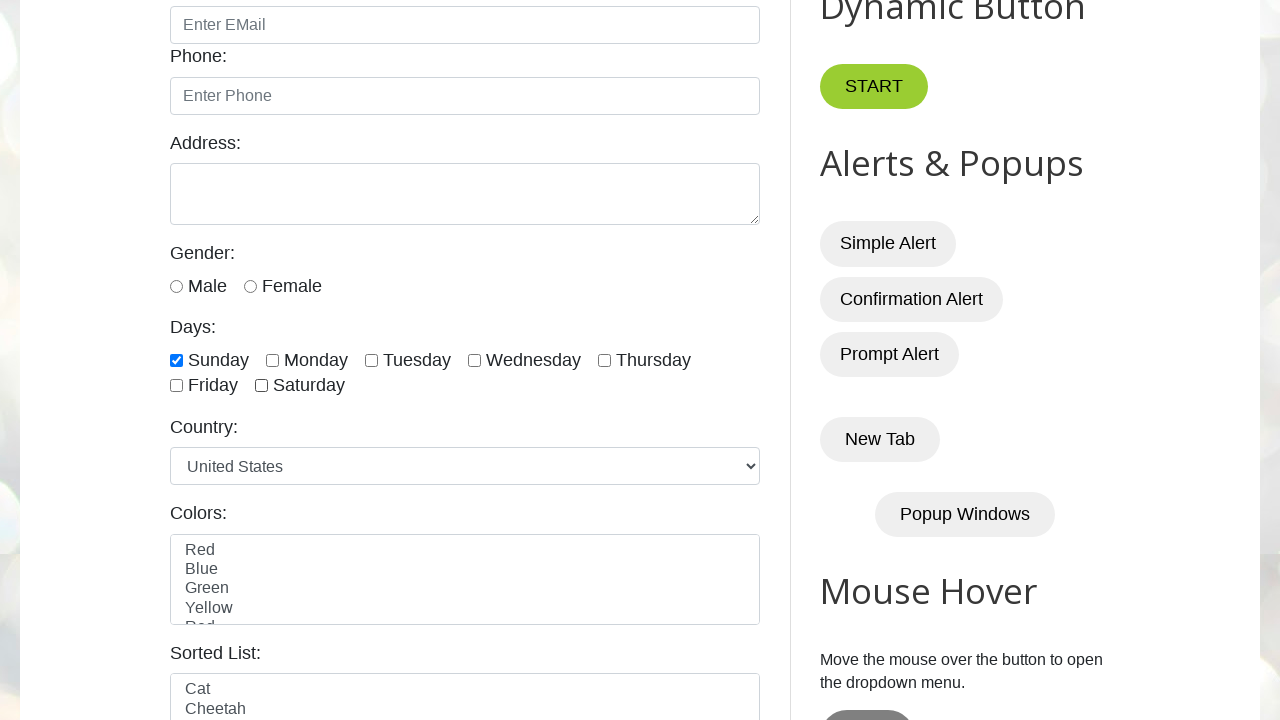

Clicked last 3 checkboxes at index 4 at (604, 360) on xpath=//input[@class='form-check-input' and @type='checkbox'] >> nth=4
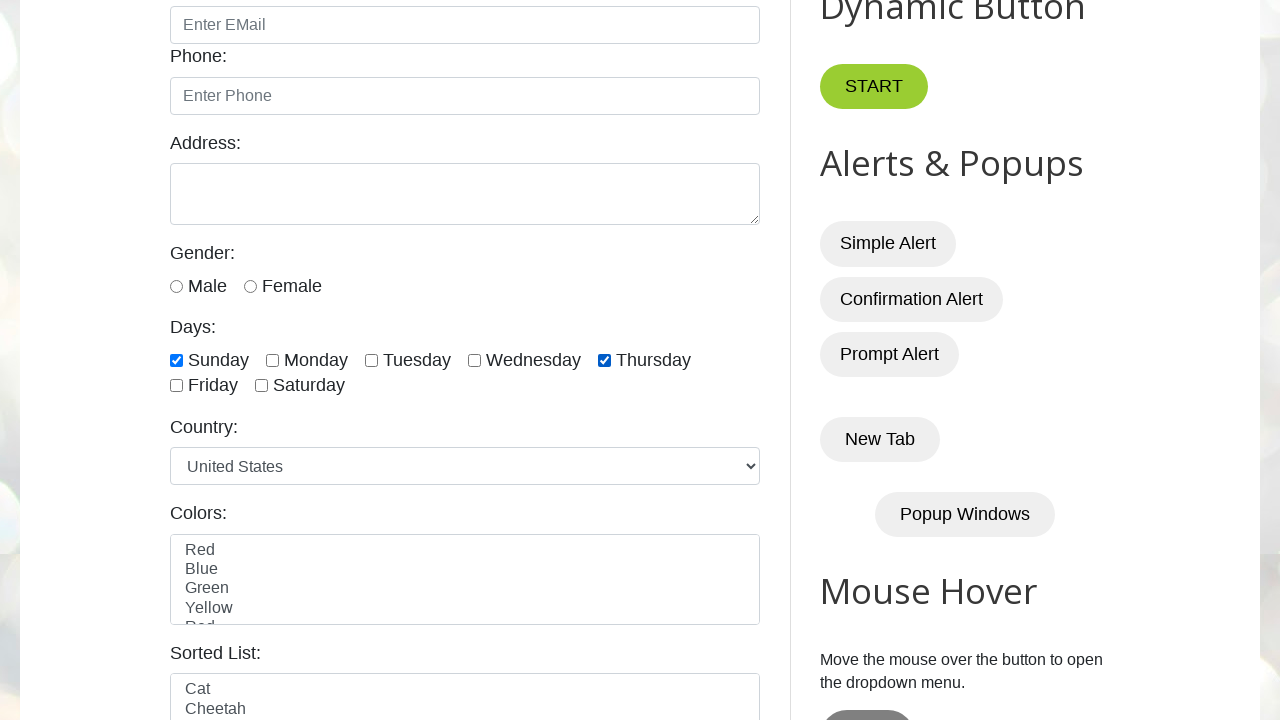

Clicked last 3 checkboxes at index 5 at (176, 386) on xpath=//input[@class='form-check-input' and @type='checkbox'] >> nth=5
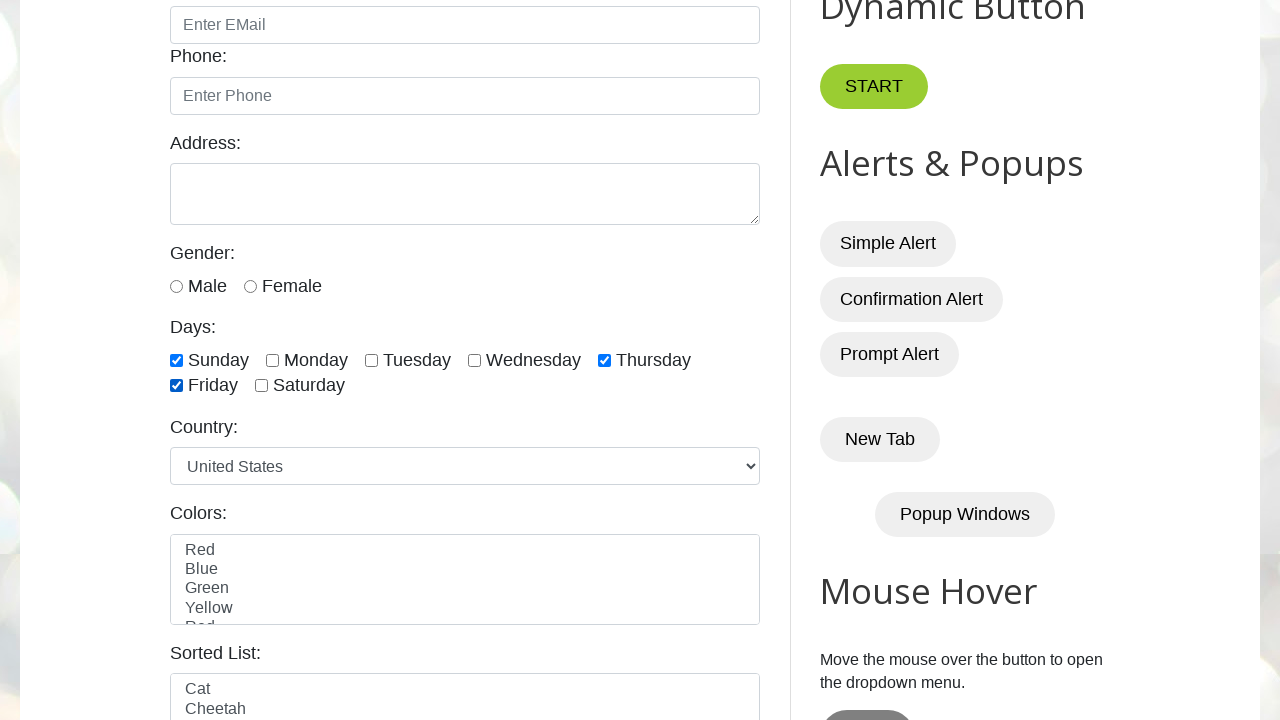

Clicked last 3 checkboxes at index 6 at (262, 386) on xpath=//input[@class='form-check-input' and @type='checkbox'] >> nth=6
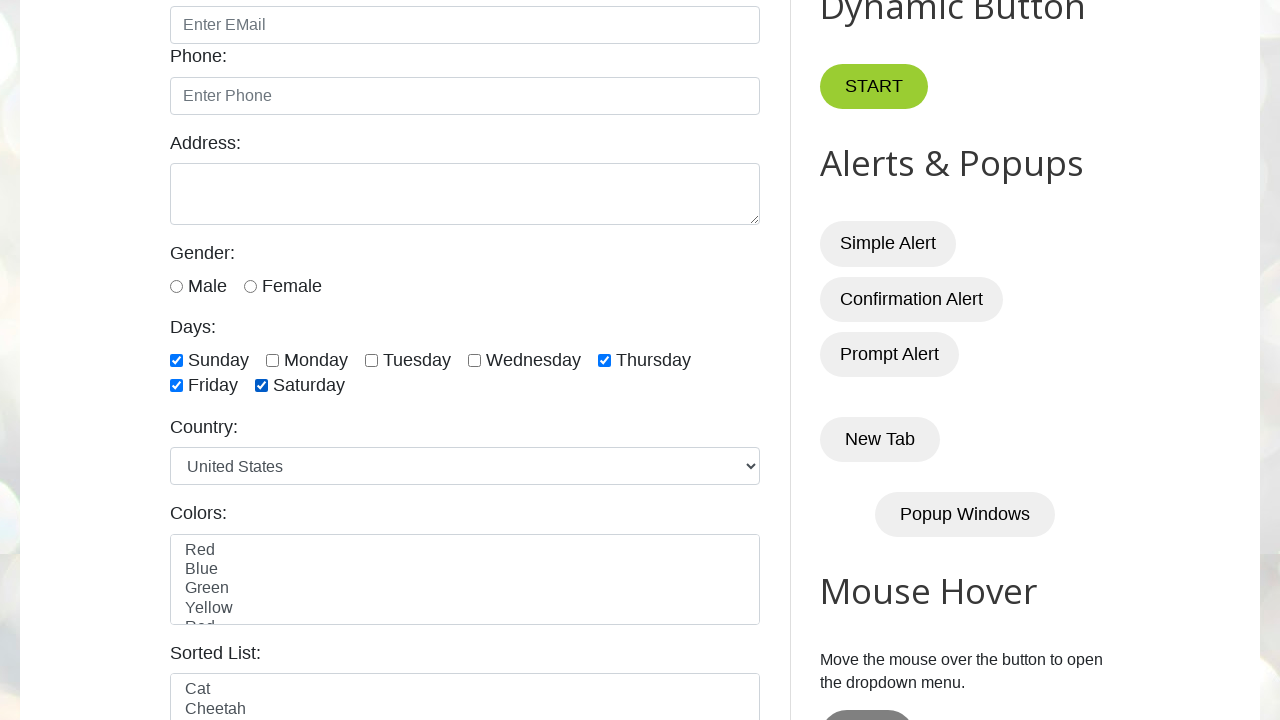

Clicked last 3 checkboxes in reverse at index 6 at (262, 386) on xpath=//input[@class='form-check-input' and @type='checkbox'] >> nth=6
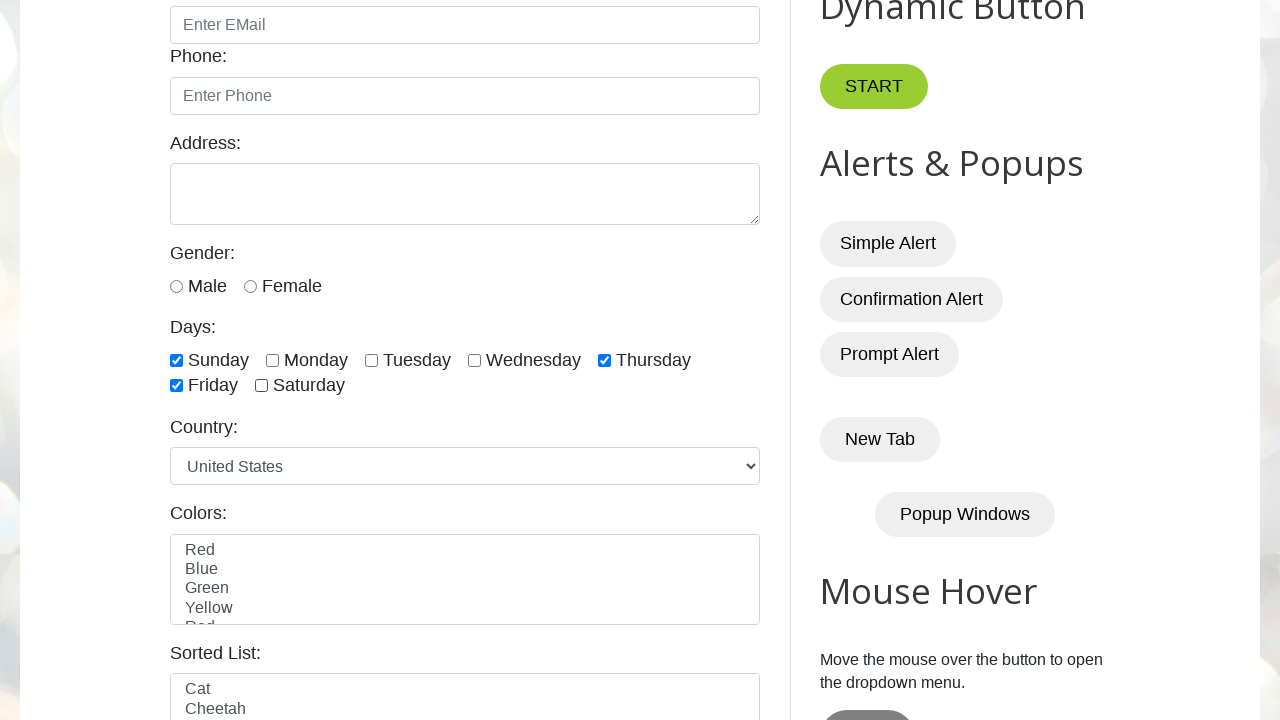

Clicked last 3 checkboxes in reverse at index 5 at (176, 386) on xpath=//input[@class='form-check-input' and @type='checkbox'] >> nth=5
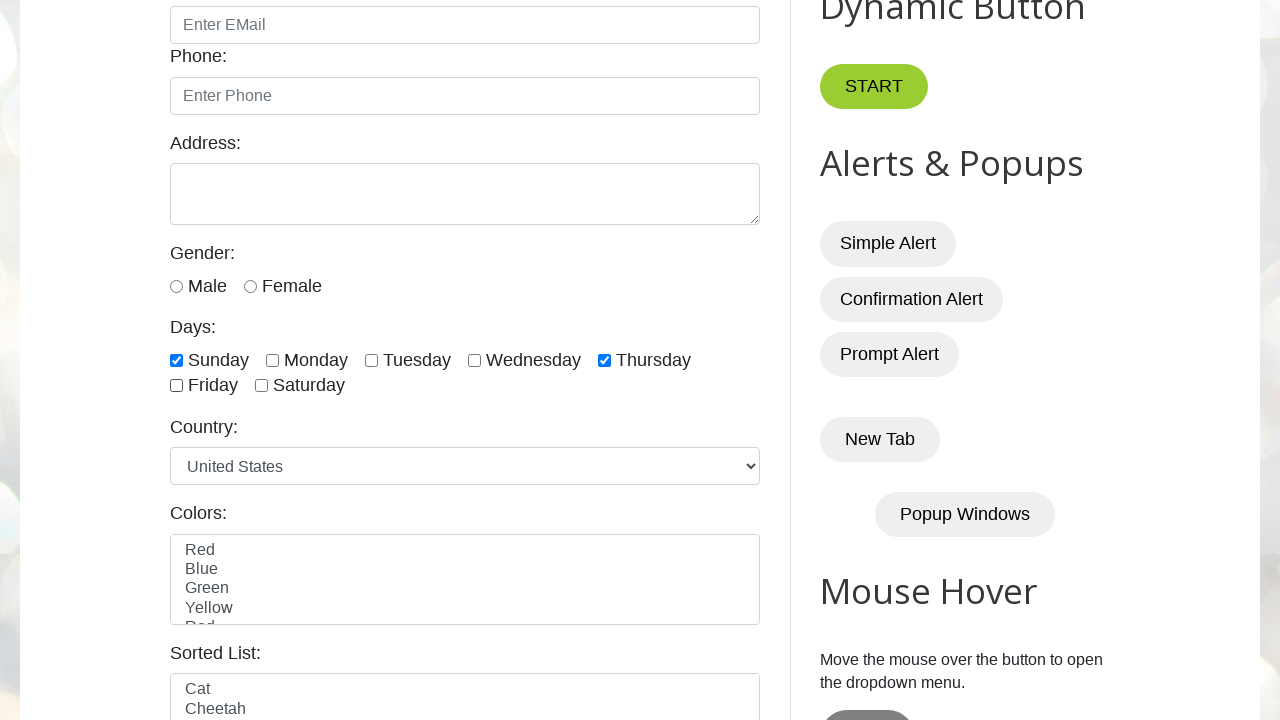

Clicked last 3 checkboxes in reverse at index 4 at (604, 360) on xpath=//input[@class='form-check-input' and @type='checkbox'] >> nth=4
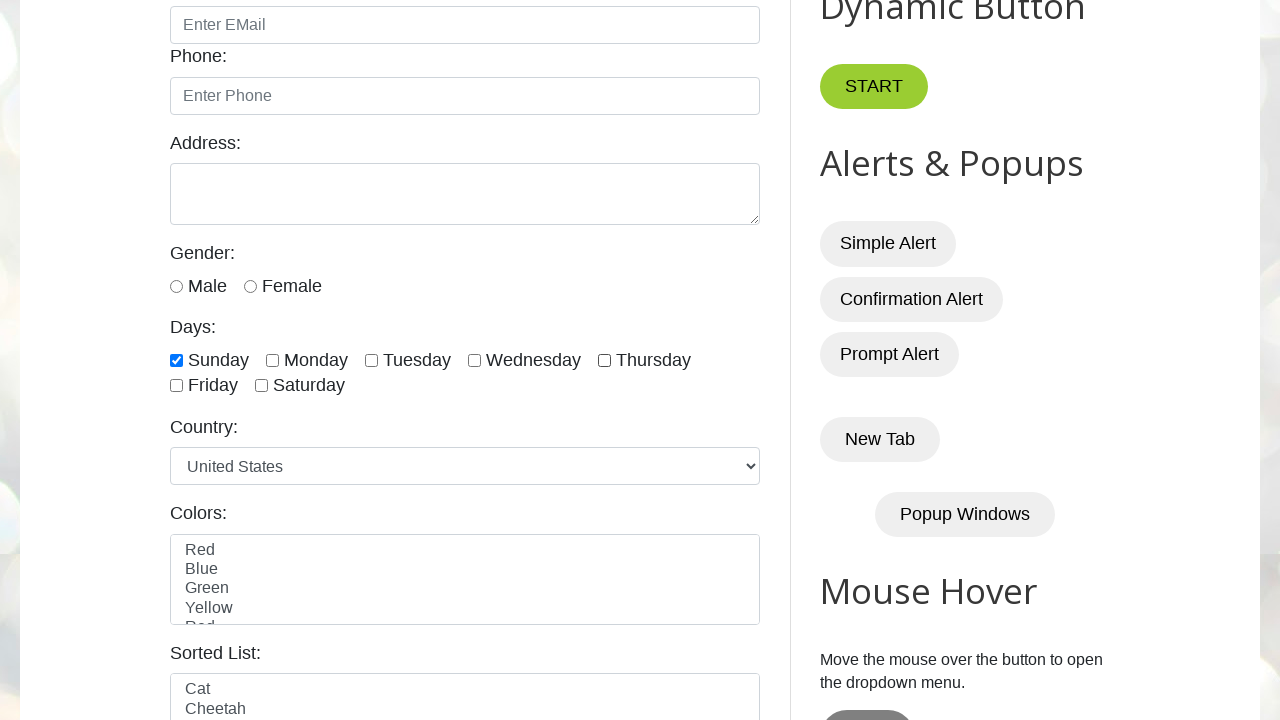

Clicked first 3 checkboxes at index 0 at (176, 360) on xpath=//input[@class='form-check-input' and @type='checkbox'] >> nth=0
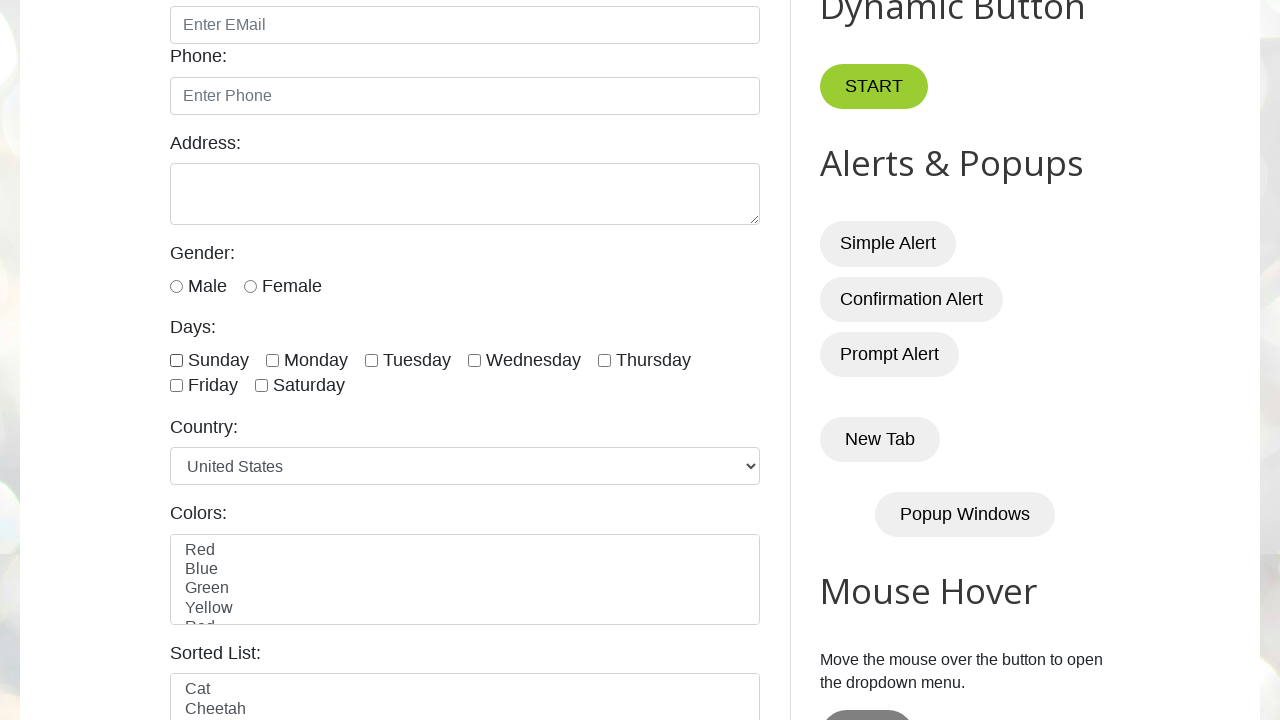

Clicked first 3 checkboxes at index 1 at (272, 360) on xpath=//input[@class='form-check-input' and @type='checkbox'] >> nth=1
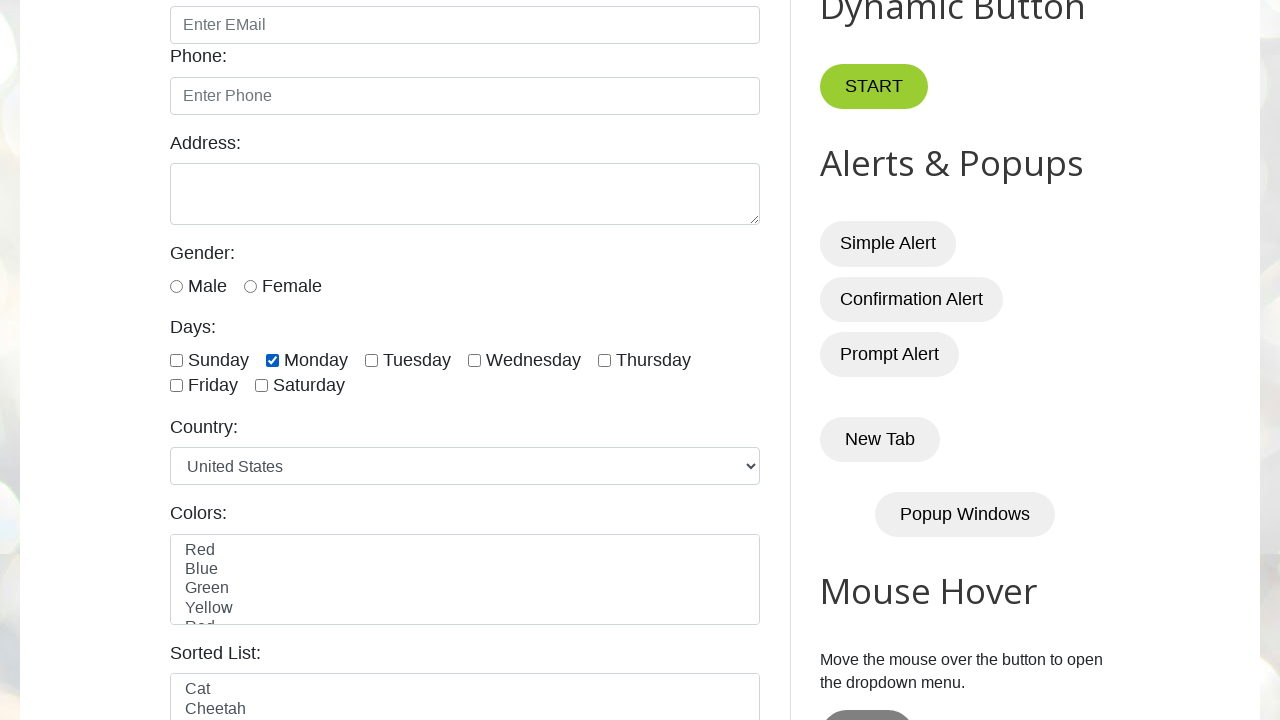

Clicked first 3 checkboxes at index 2 at (372, 360) on xpath=//input[@class='form-check-input' and @type='checkbox'] >> nth=2
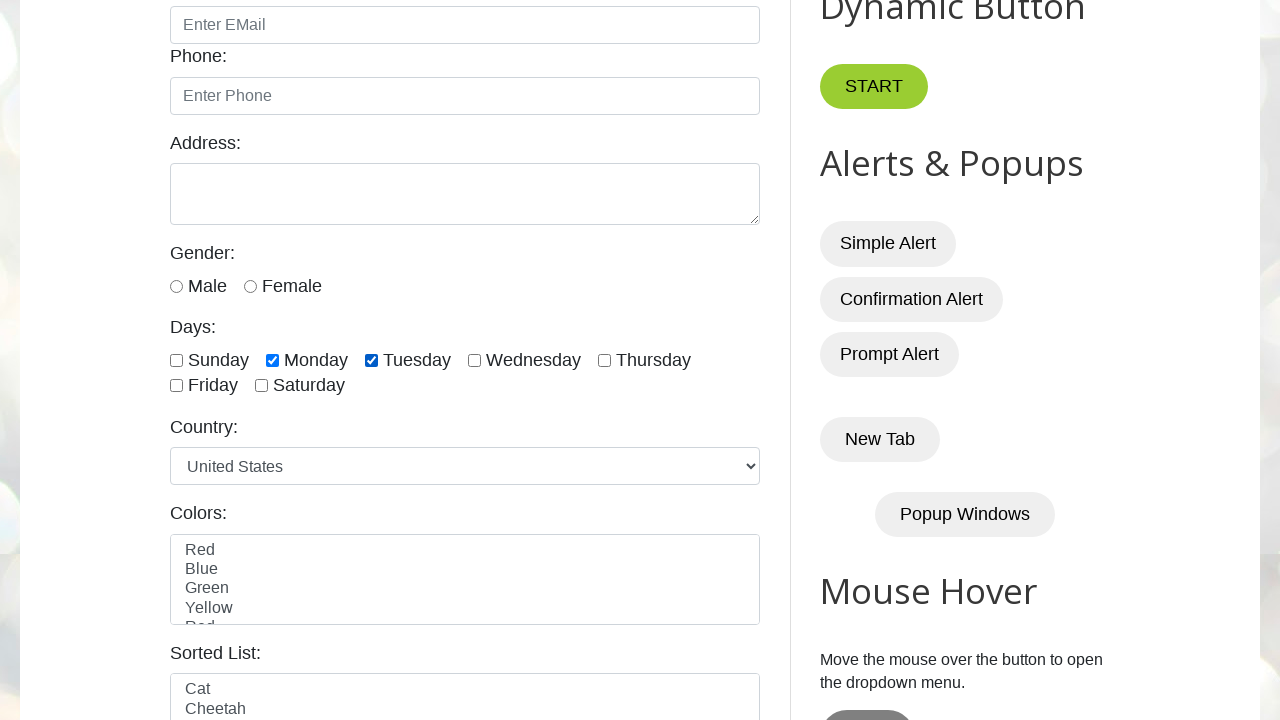

Waited 5 seconds before unselecting checkboxes
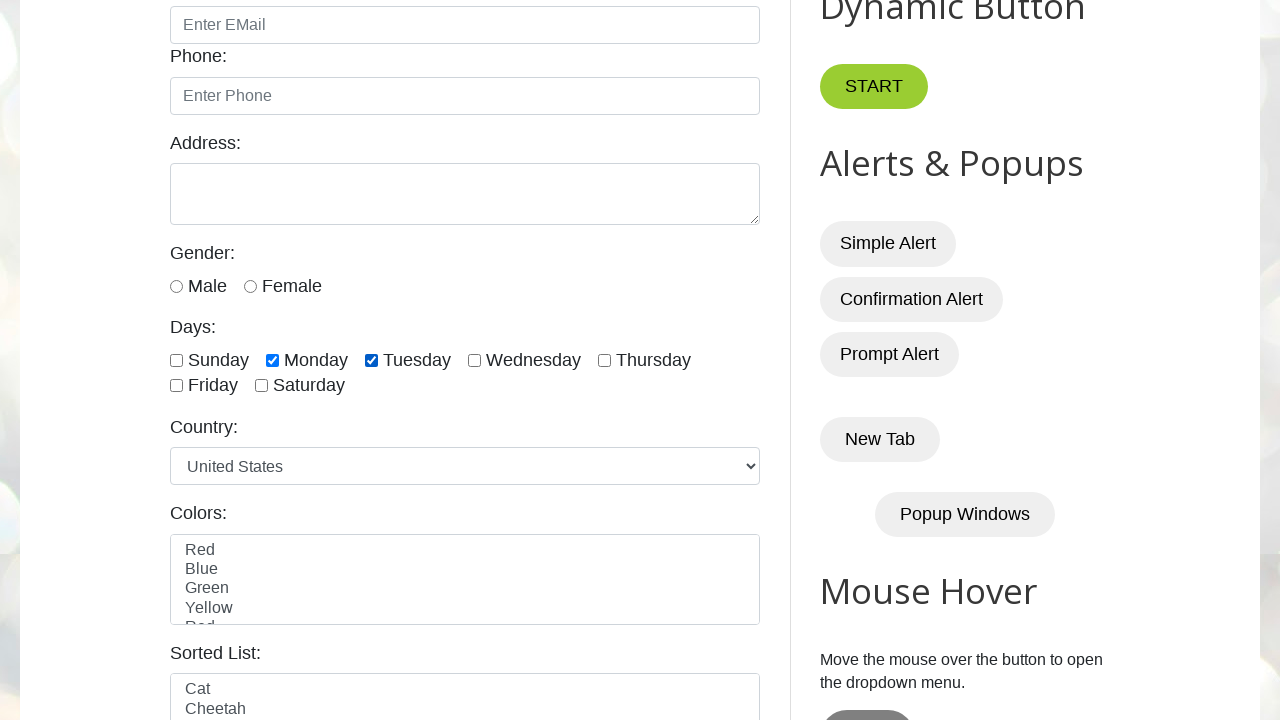

Unchecked checkbox at index 1 at (272, 360) on xpath=//input[@class='form-check-input' and @type='checkbox'] >> nth=1
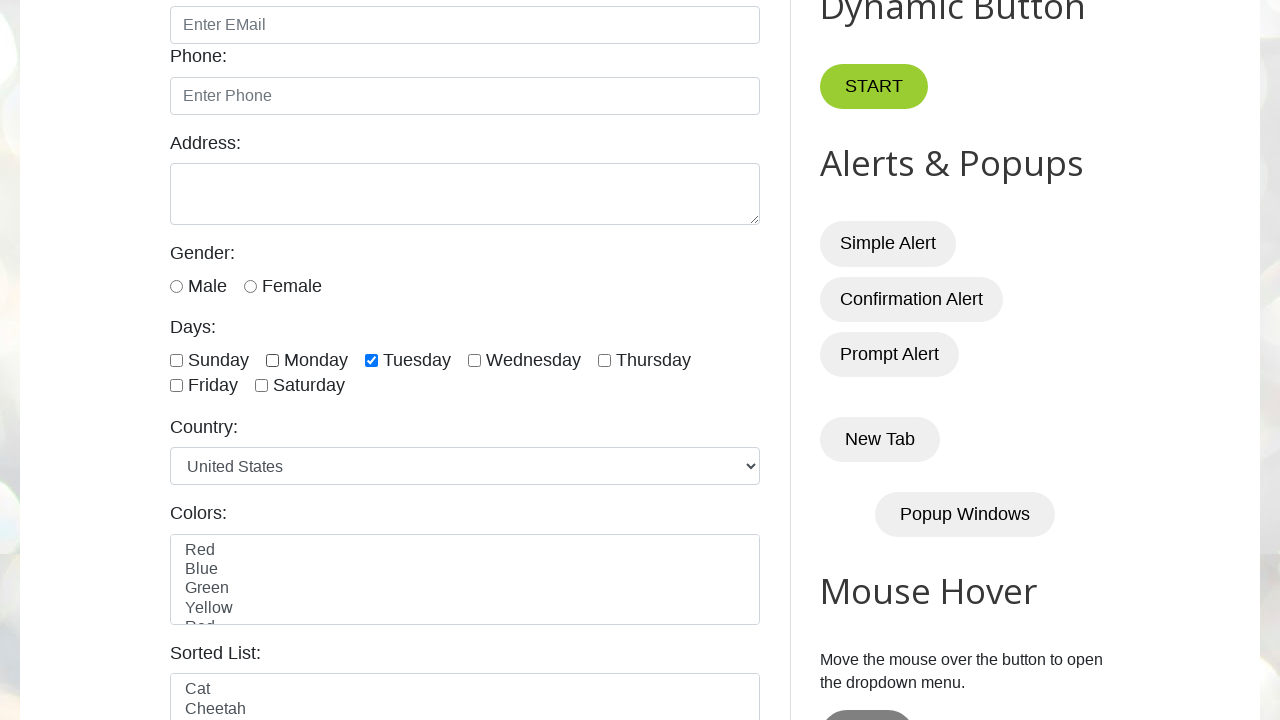

Unchecked checkbox at index 2 at (372, 360) on xpath=//input[@class='form-check-input' and @type='checkbox'] >> nth=2
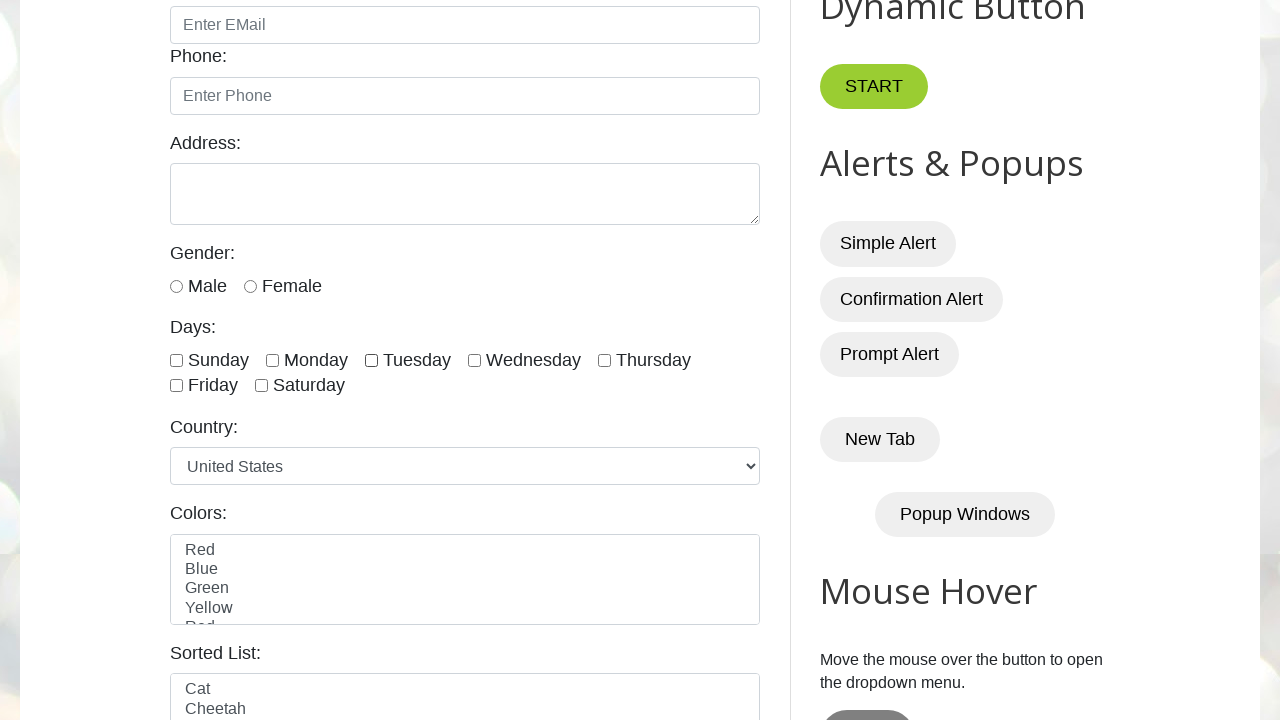

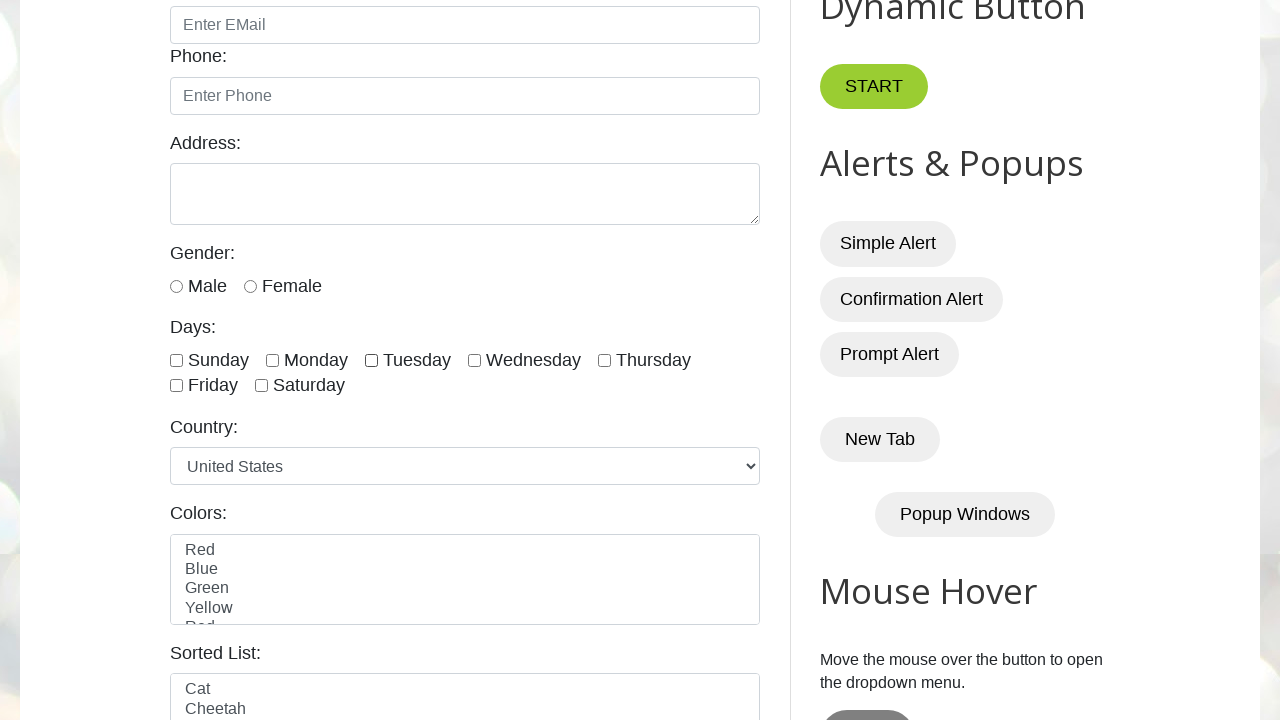